Tests frame handling by switching between multiple frames and filling text inputs in each frame, including interaction with nested iframe elements

Starting URL: https://ui.vision/demo/webtest/frames/

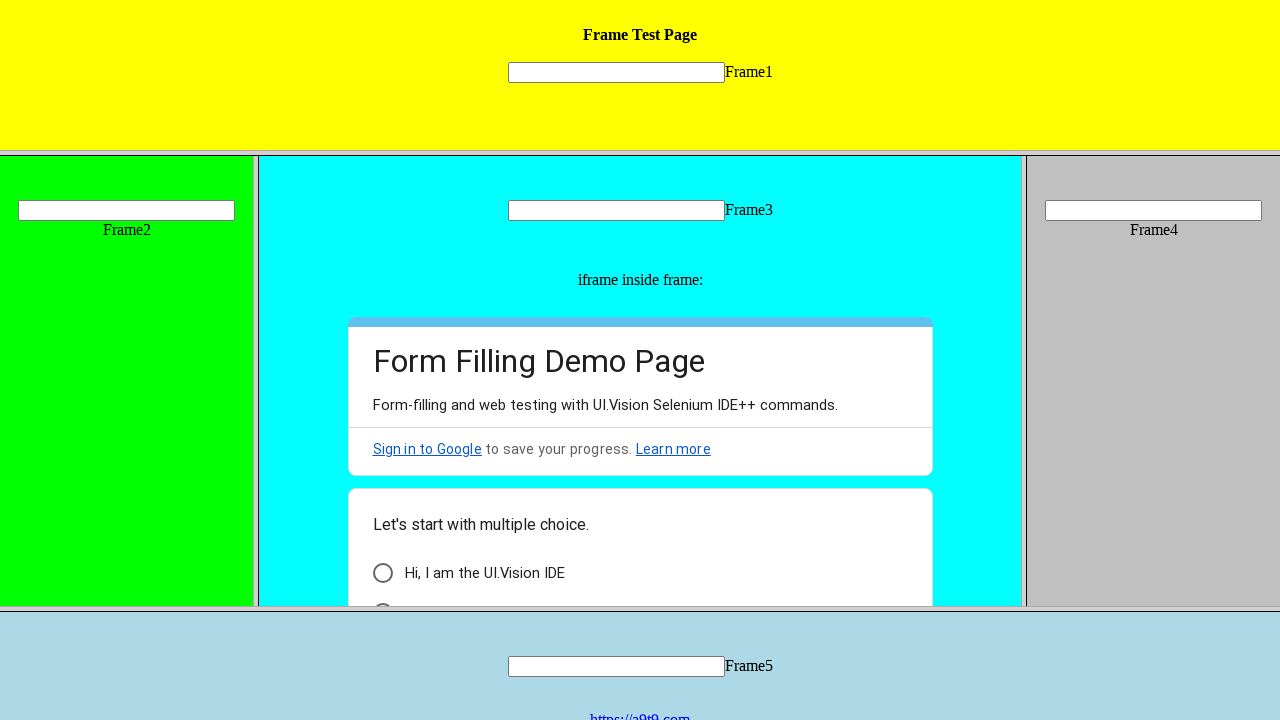

Located frame 1 with src='frame_1.html'
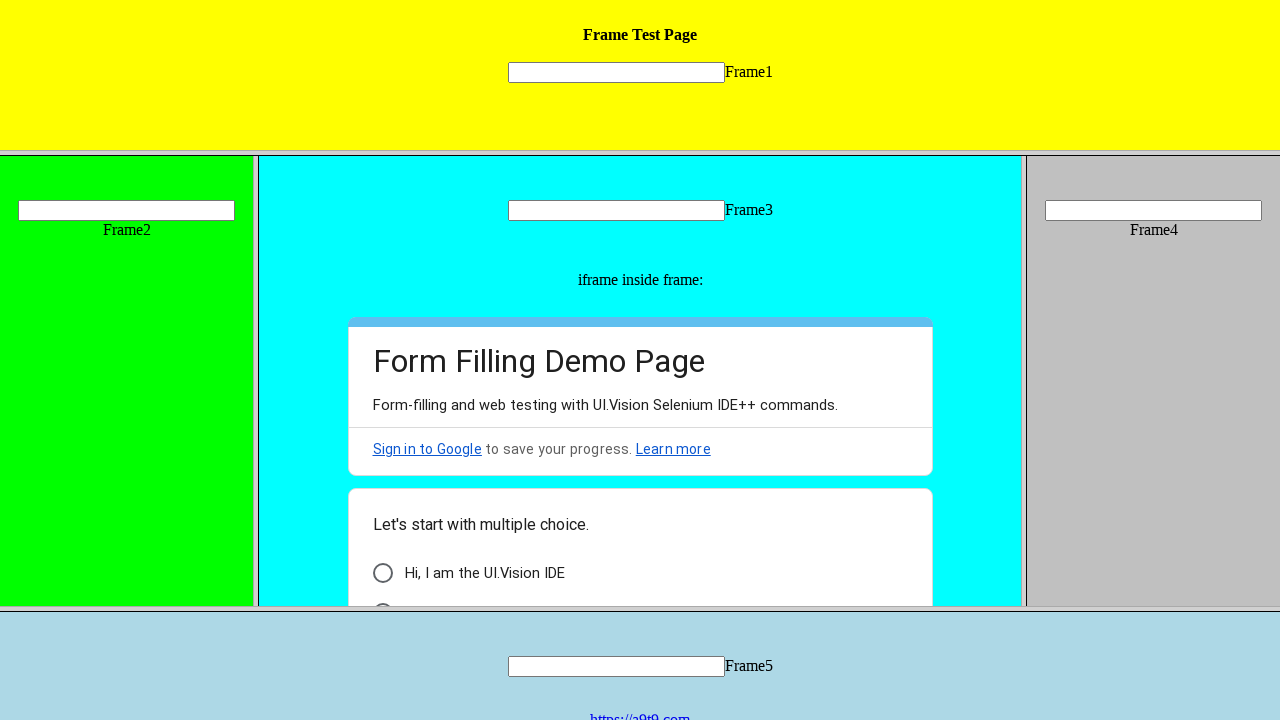

Filled text input 'mytext1' in frame 1 with 'abc' on frame[src='frame_1.html'] >> internal:control=enter-frame >> input[name='mytext1
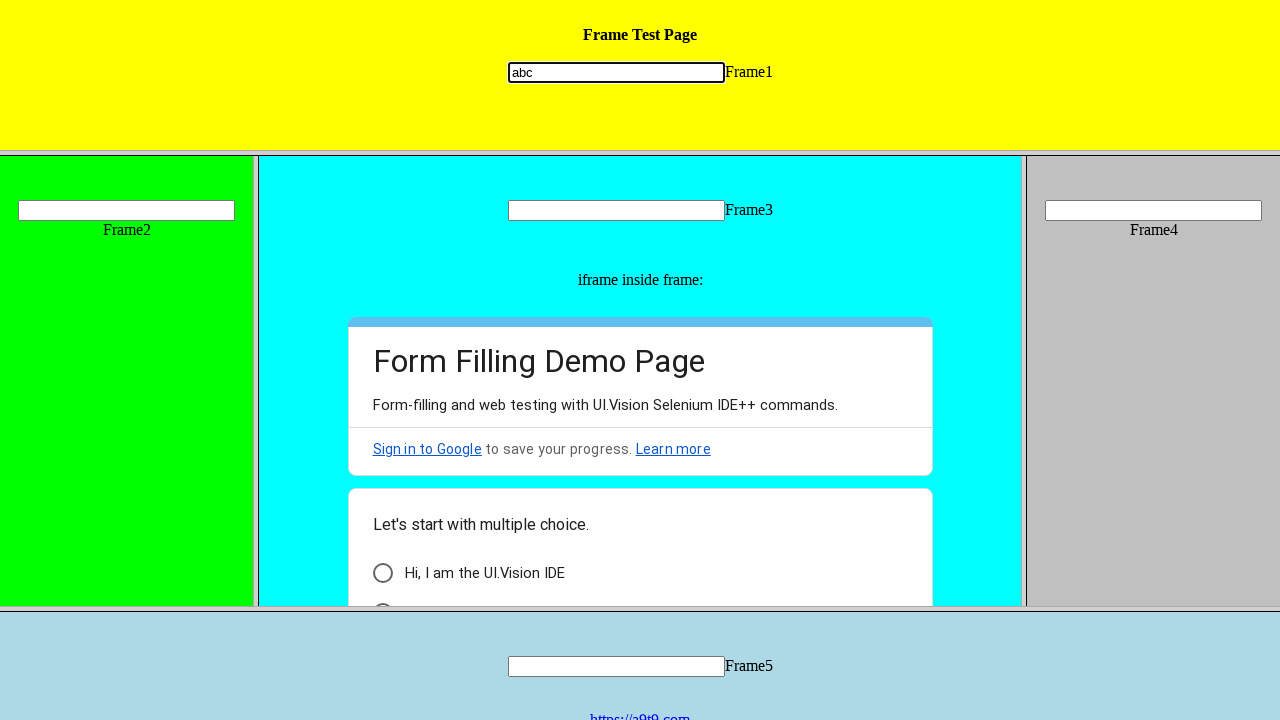

Located frame 2 with src='frame_2.html'
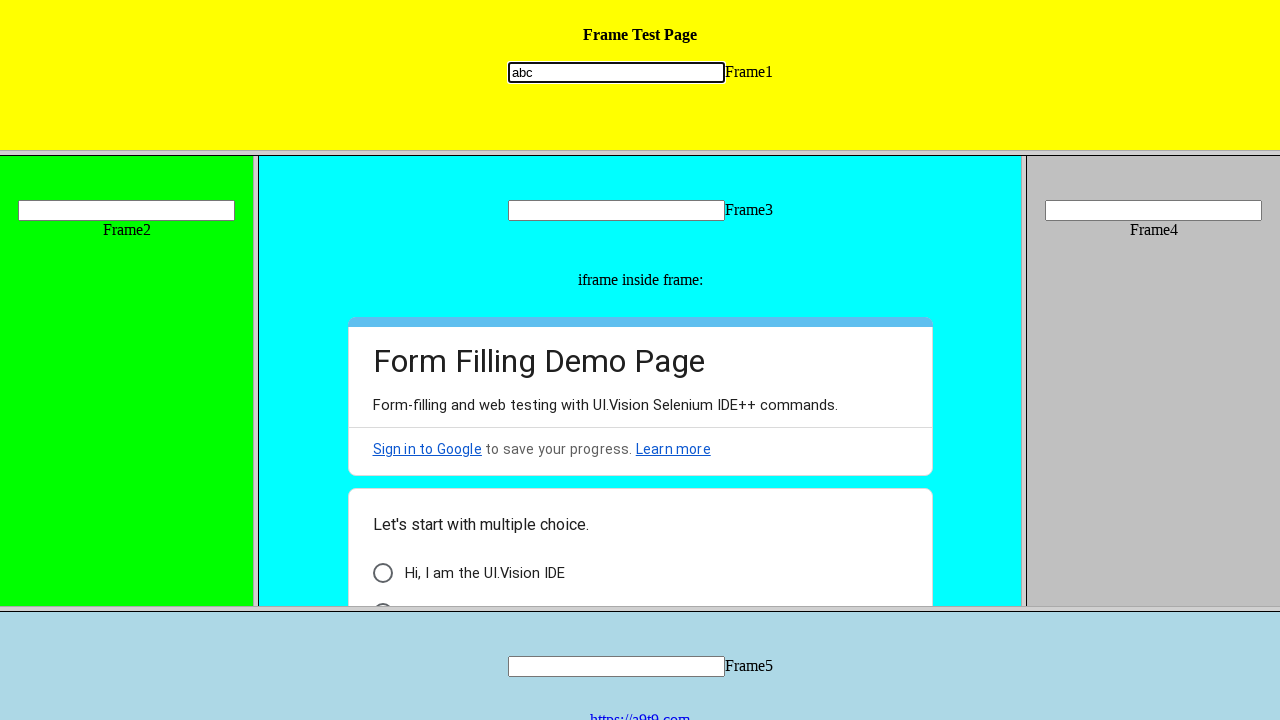

Filled text input 'mytext2' in frame 2 with 'nithi' on frame[src='frame_2.html'] >> internal:control=enter-frame >> input[name='mytext2
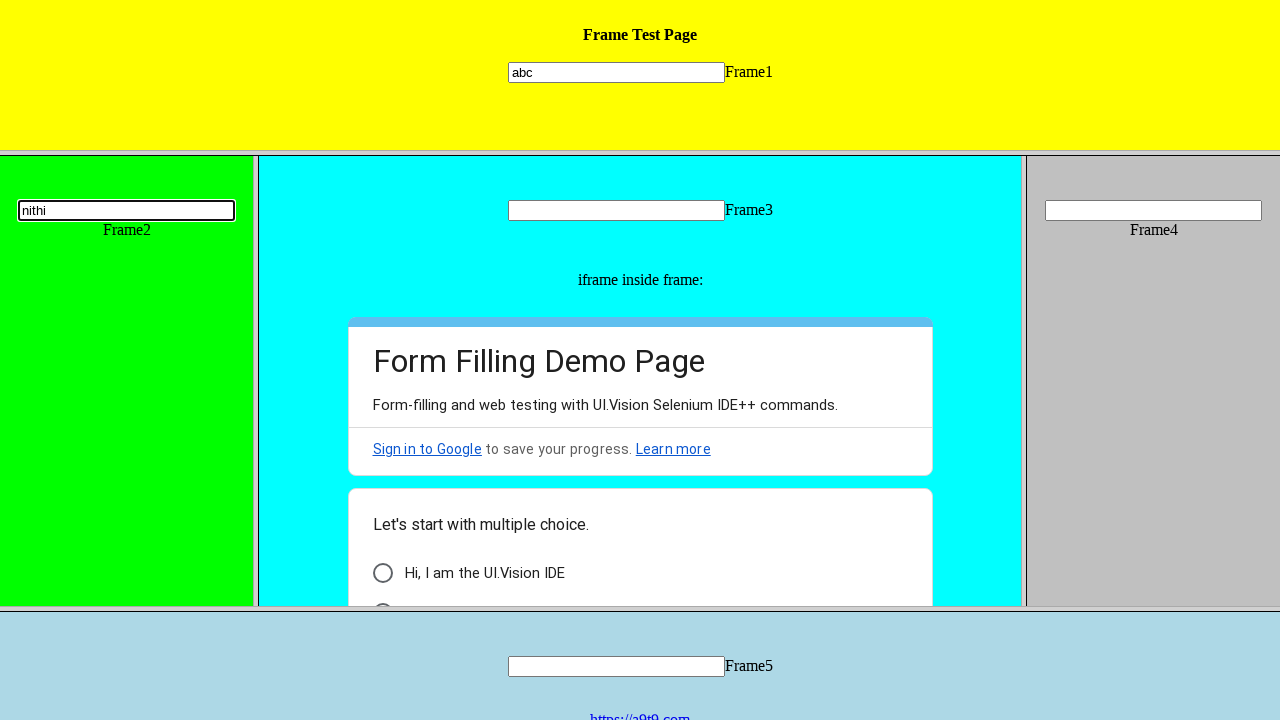

Located frame 3 with src='frame_3.html'
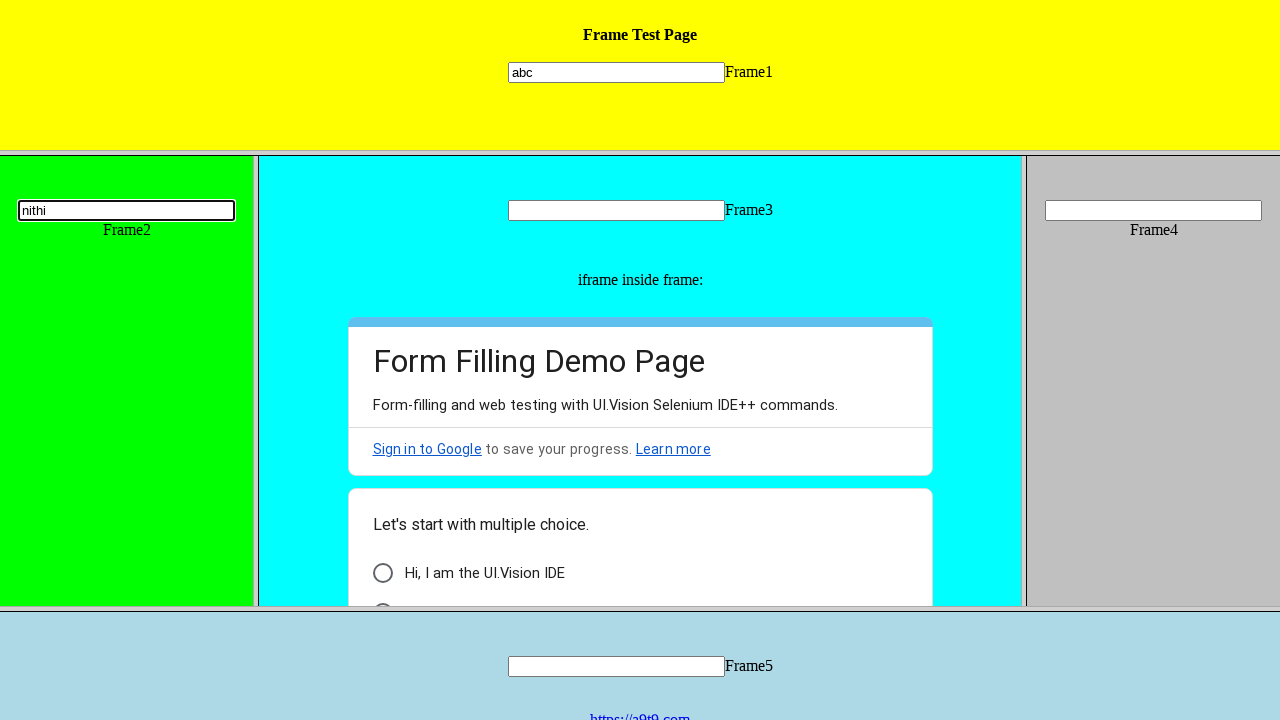

Filled text input 'mytext3' in frame 3 with 'nithi' on frame[src='frame_3.html'] >> internal:control=enter-frame >> input[name='mytext3
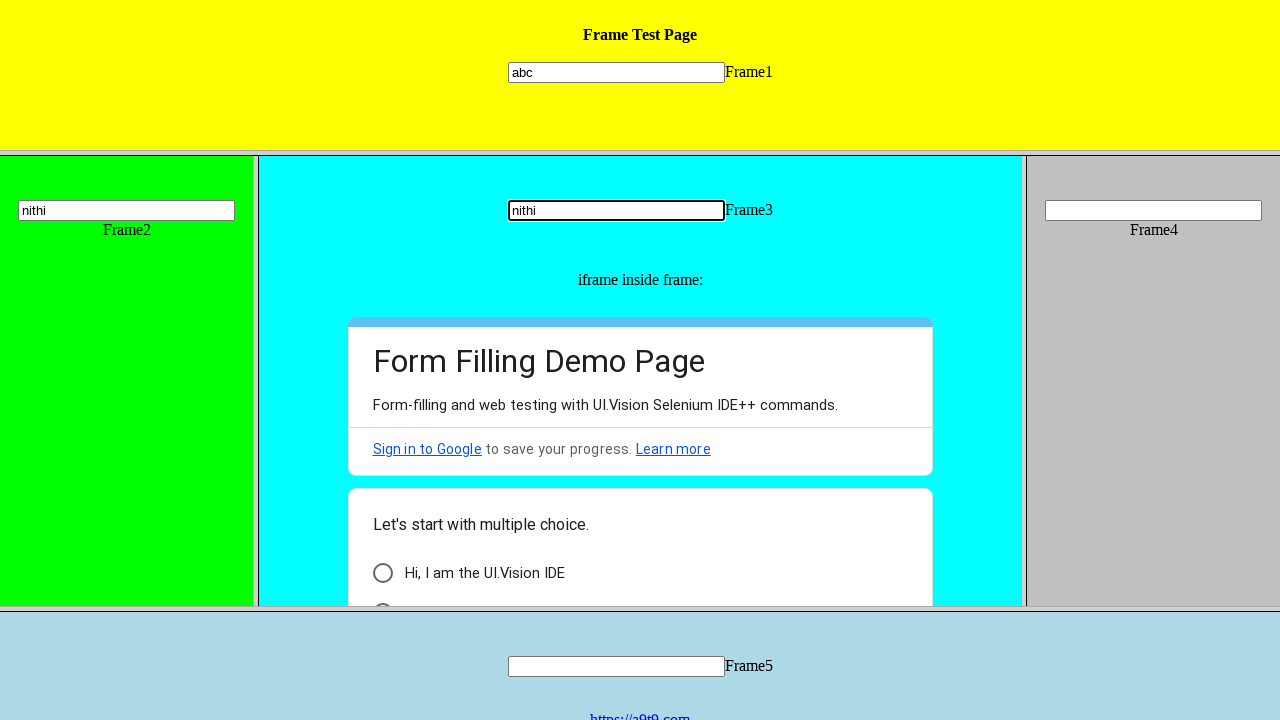

Located nested iframe within frame 3
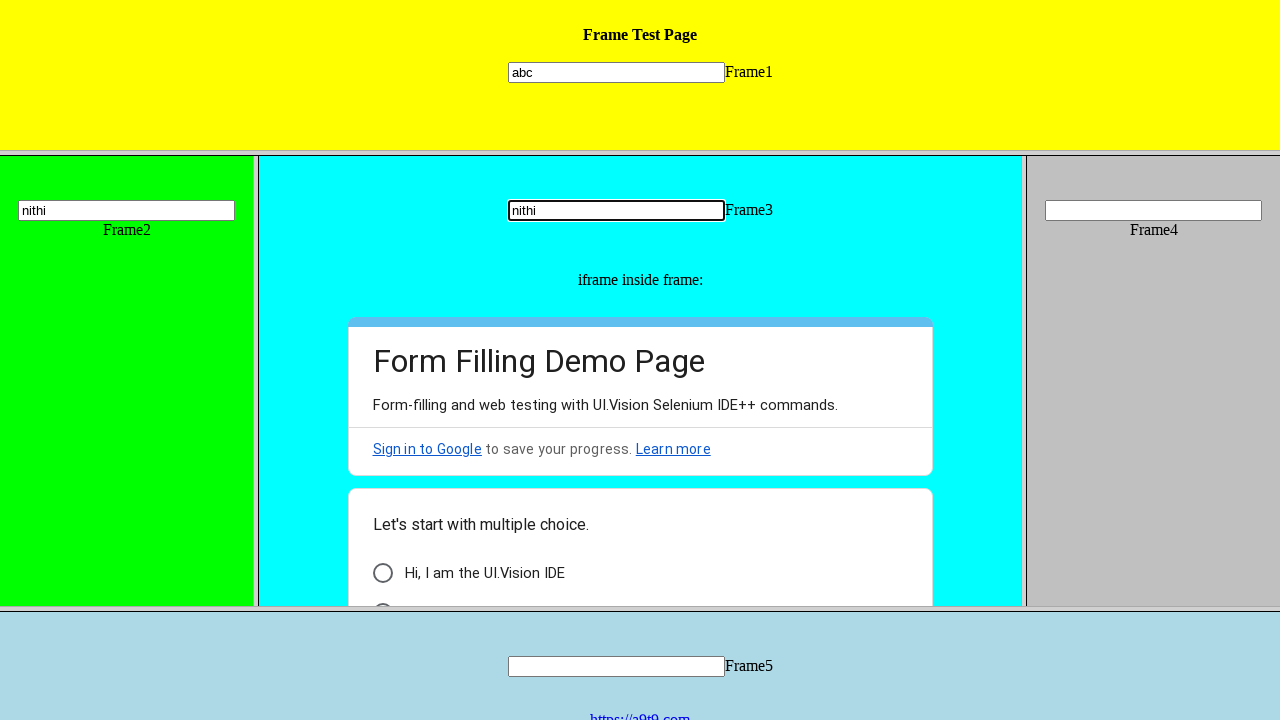

Clicked radio button in nested iframe (div#i6 div.AB7Lab.Id5V1) at (382, 573) on frame[src='frame_3.html'] >> internal:control=enter-frame >> iframe >> internal:
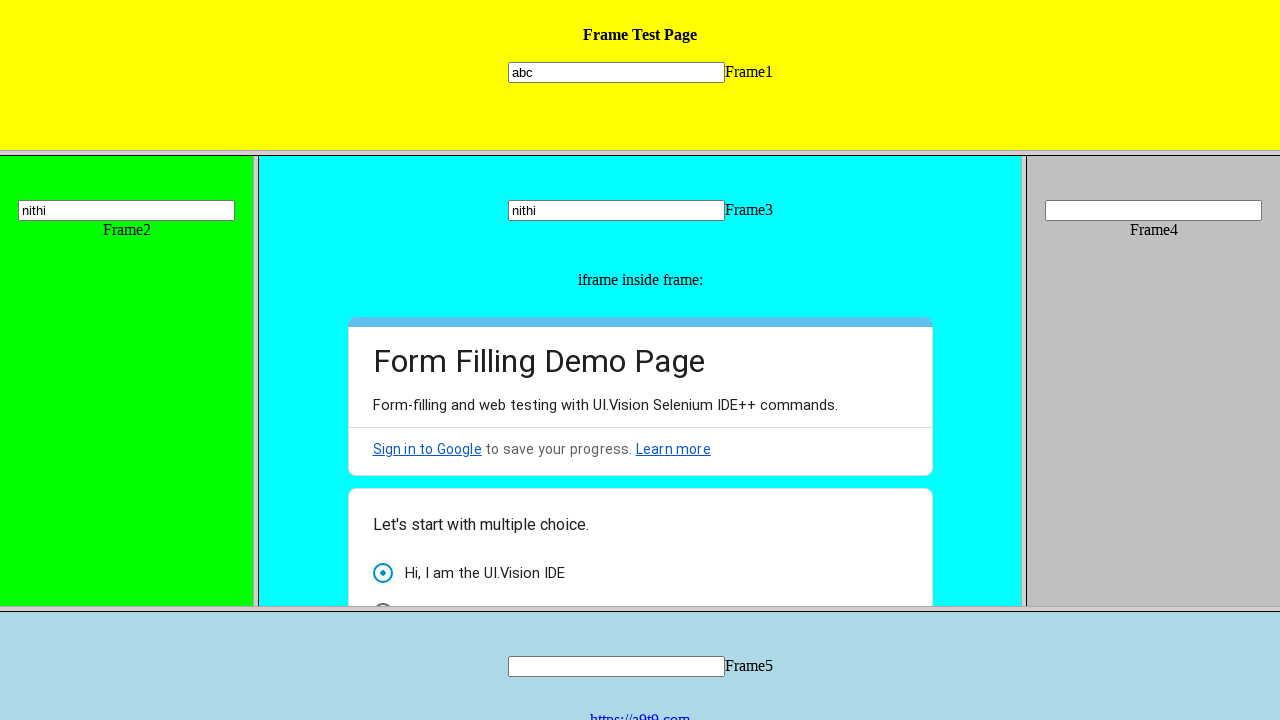

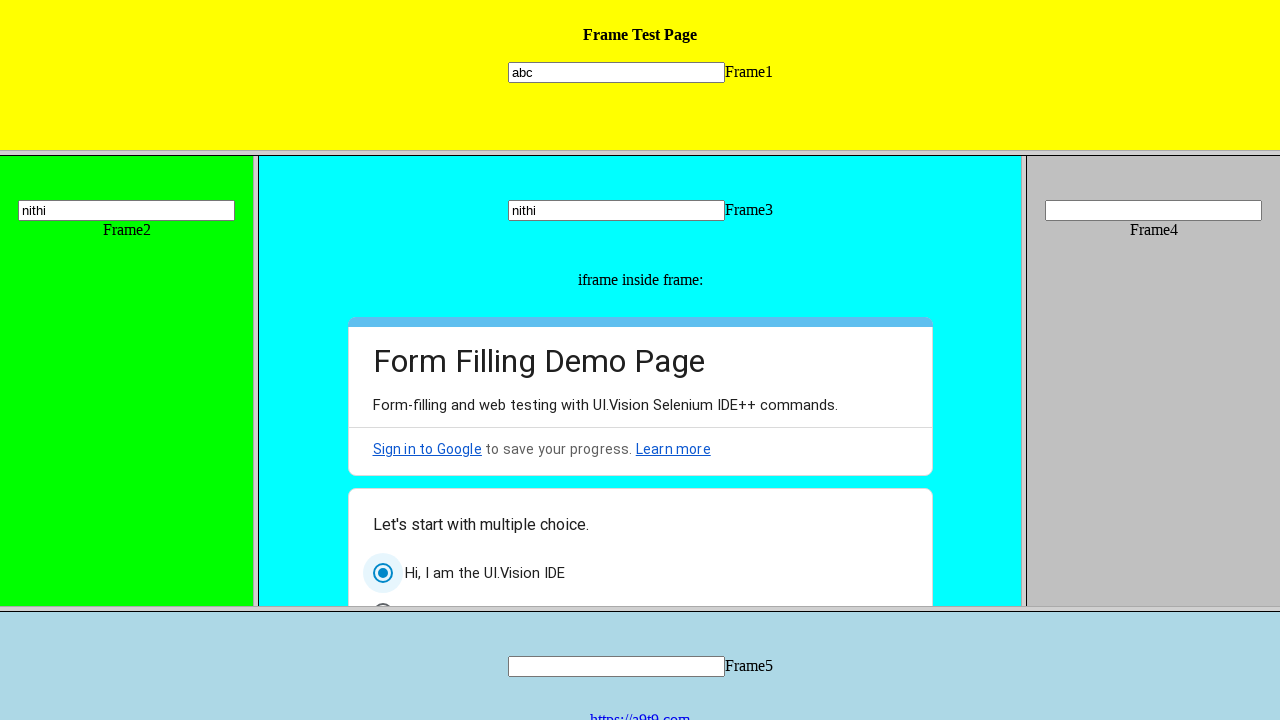